Tests dropdown select handling by selecting the second option from a dropdown menu

Starting URL: https://the-internet.herokuapp.com/dropdown

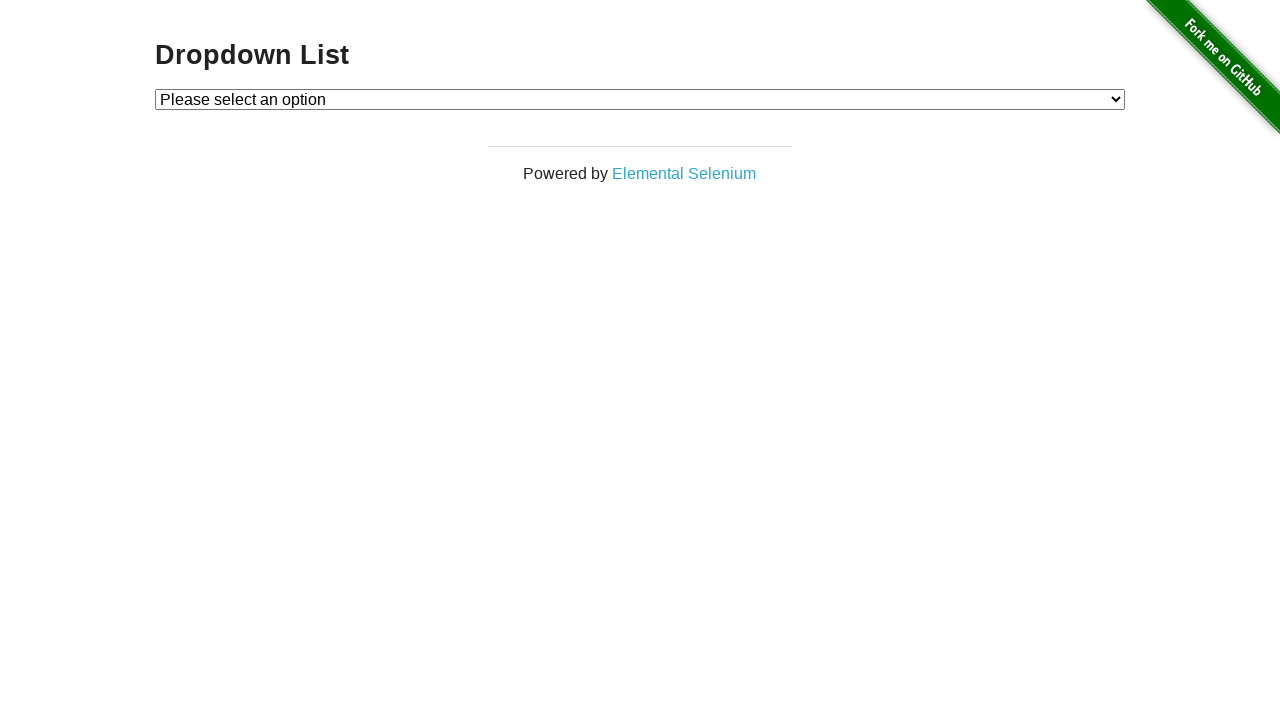

Selected the second option (index 2) from the dropdown menu on #dropdown
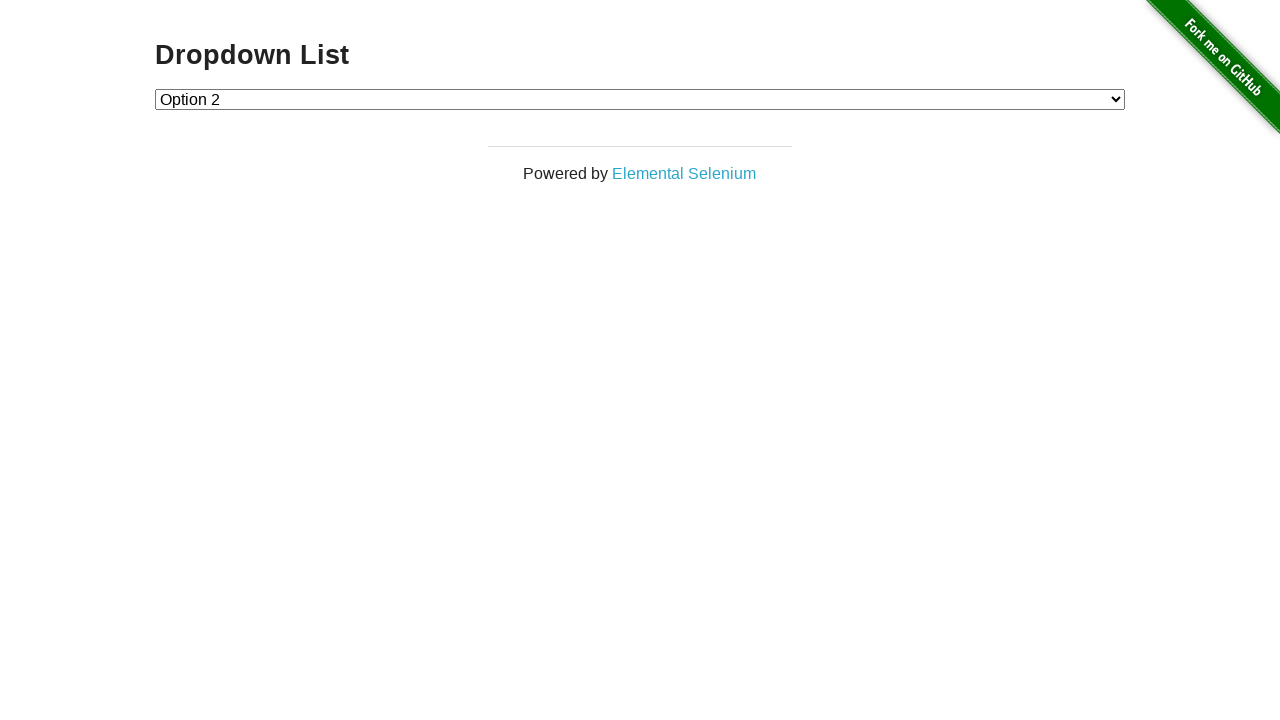

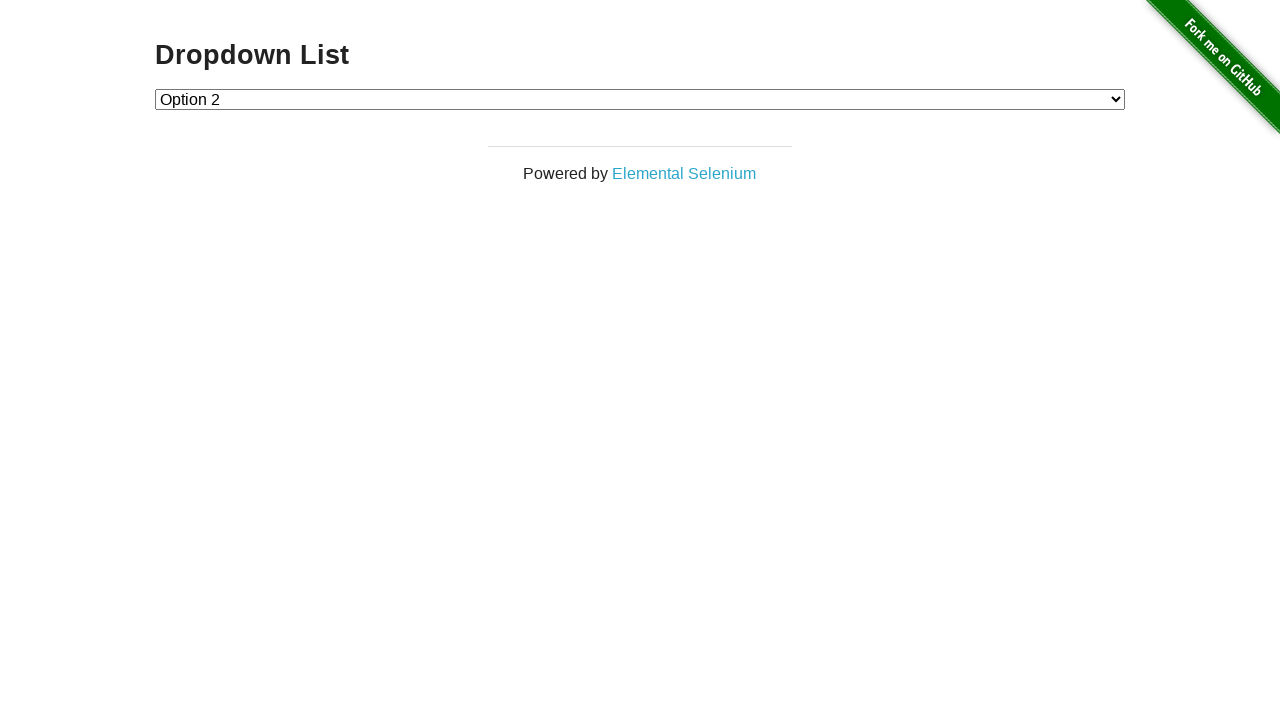